Navigates to Prestashop Development page through Technologies > eCommerce Development submenu

Starting URL: https://www.tranktechnologies.com/

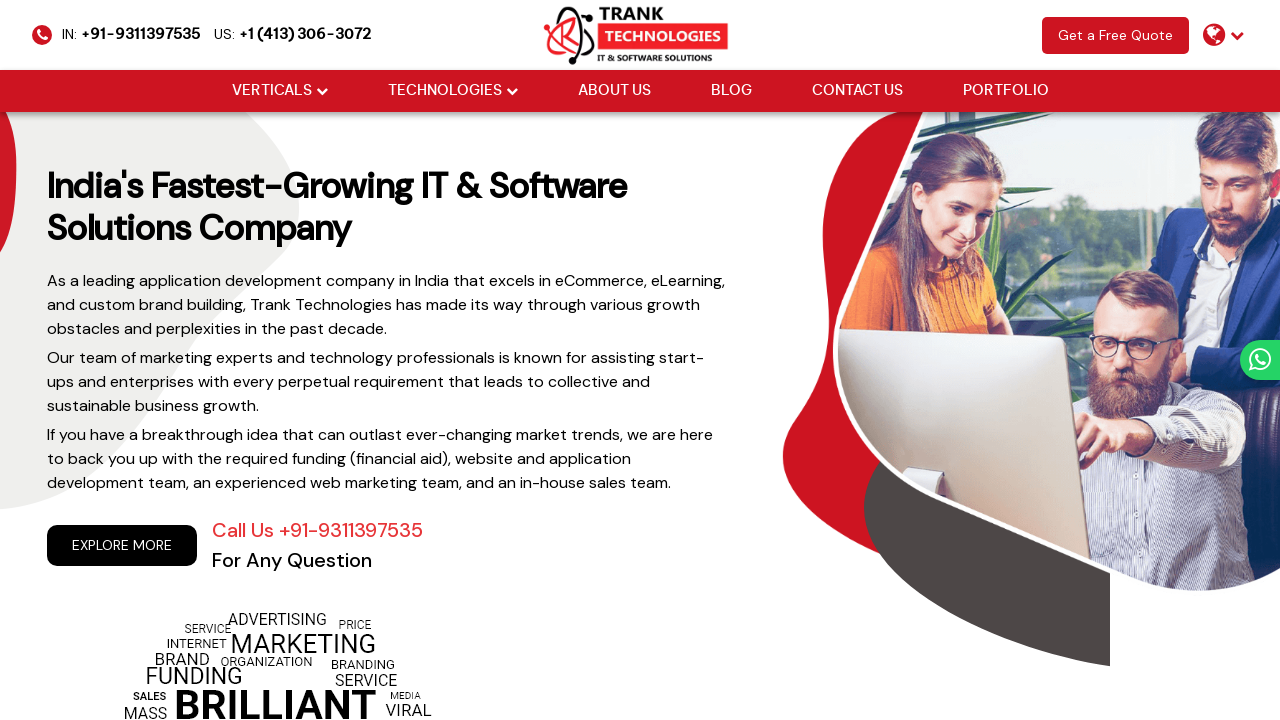

Hovered over Technologies dropdown menu at (444, 91) on xpath=//li[@class='drop_down']//a[@href='#'][normalize-space()='Technologies']
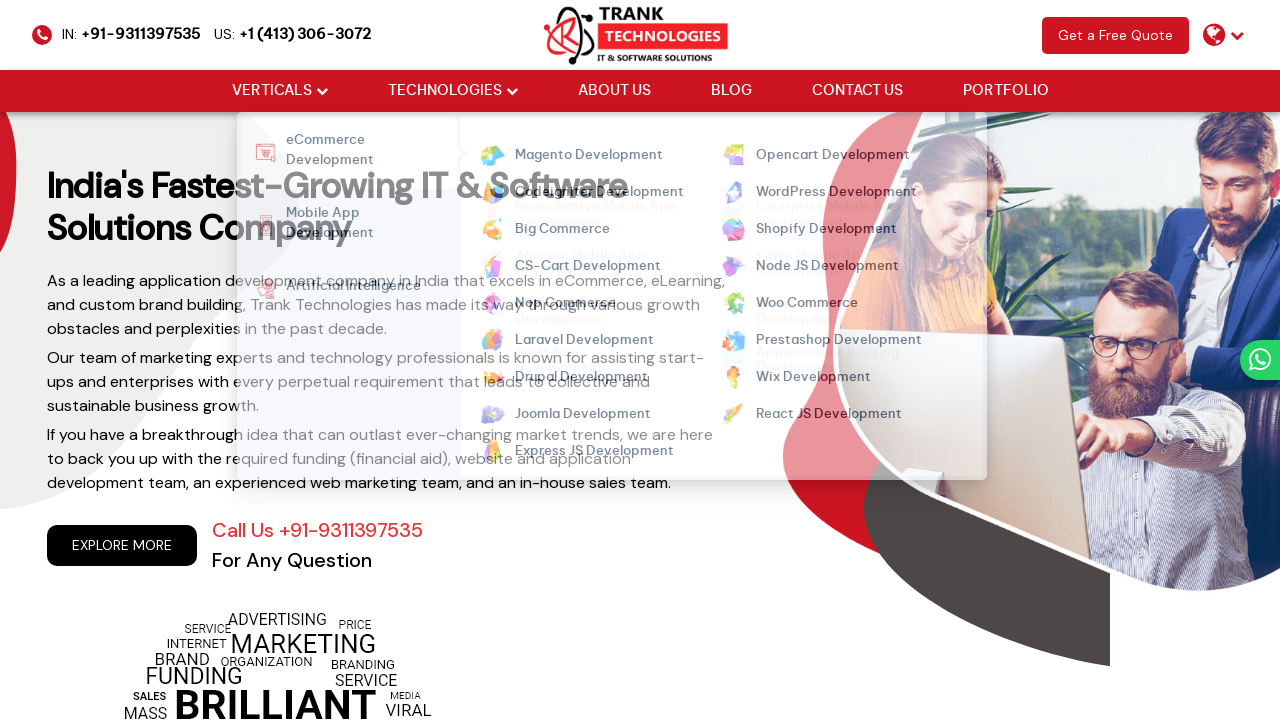

Hovered over eCommerce Development submenu at (354, 152) on xpath=//strong[normalize-space()='eCommerce Development']
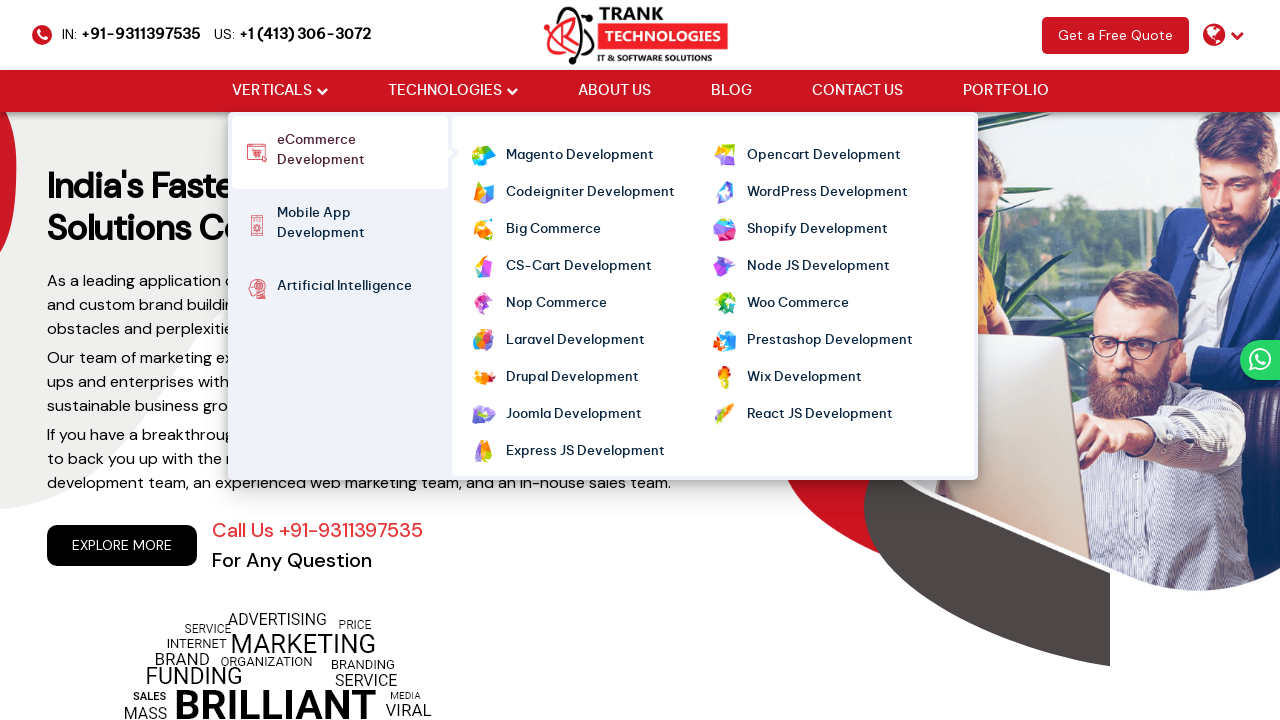

Hovered over Prestashop Development link at (830, 341) on xpath=//ul[@class='cm-flex cm-flex-wrap']//a[normalize-space()='Prestashop Devel
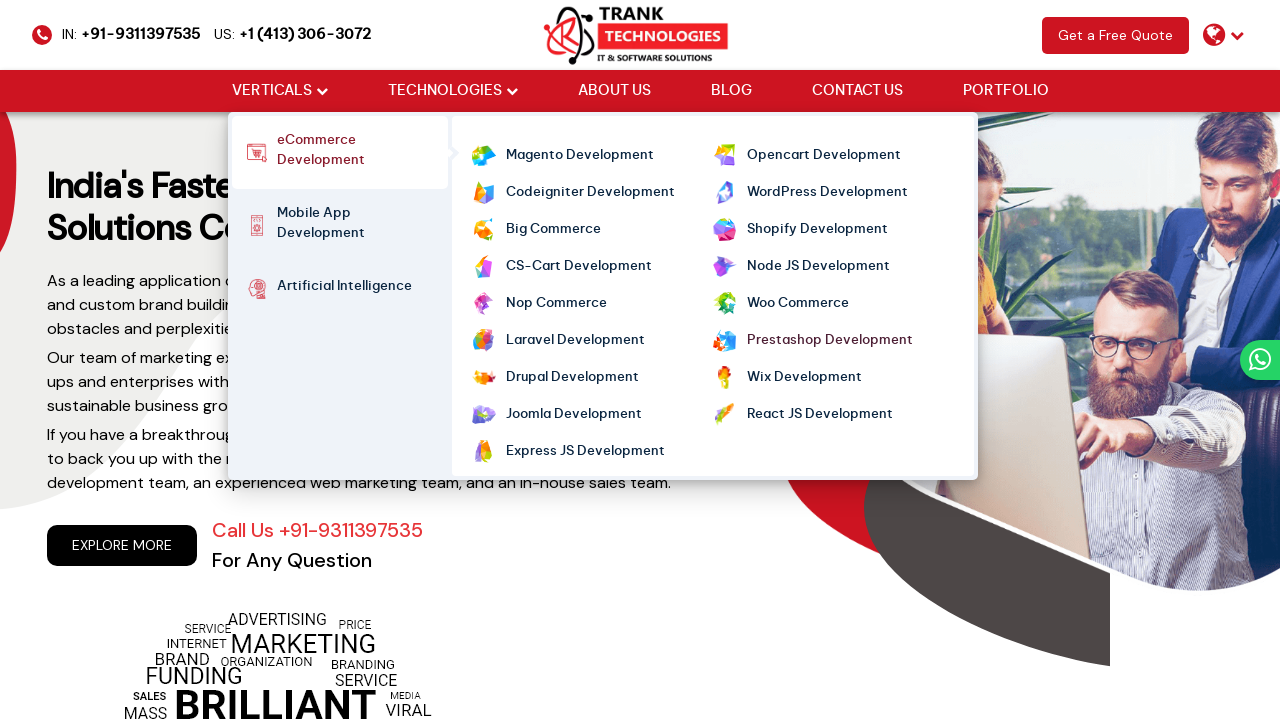

Clicked on Prestashop Development link to navigate to the page at (830, 341) on xpath=//ul[@class='cm-flex cm-flex-wrap']//a[normalize-space()='Prestashop Devel
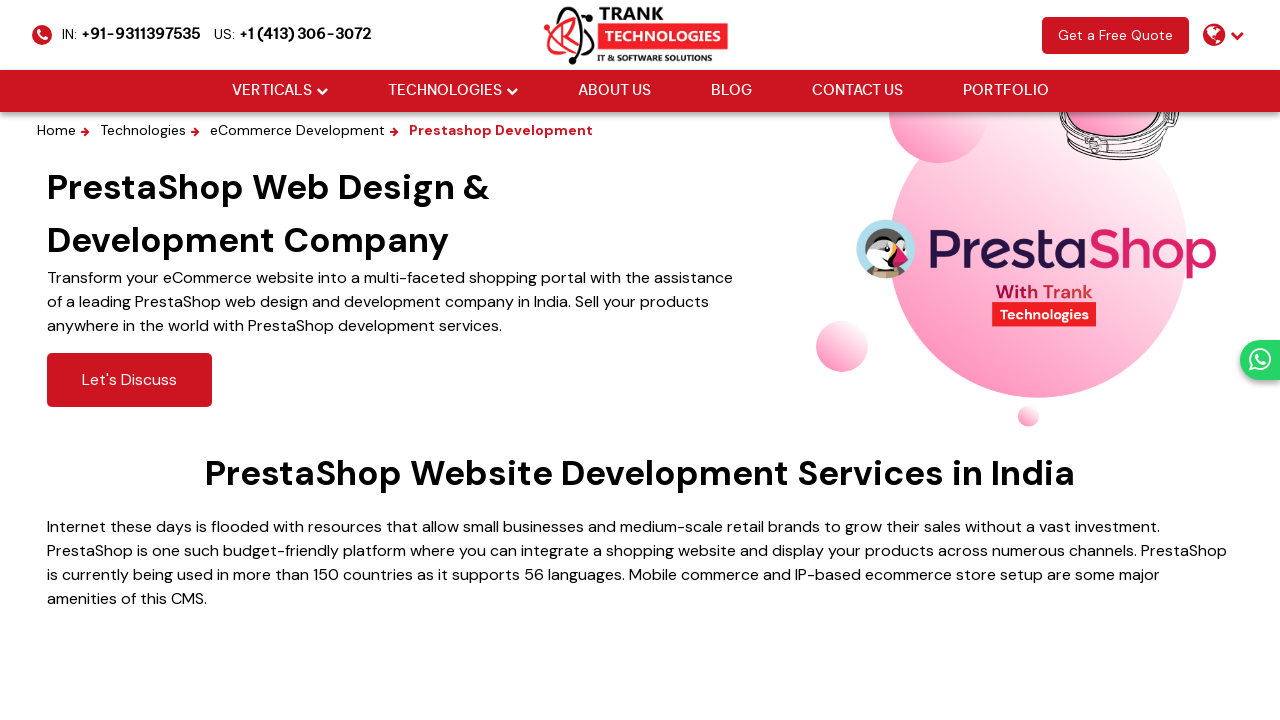

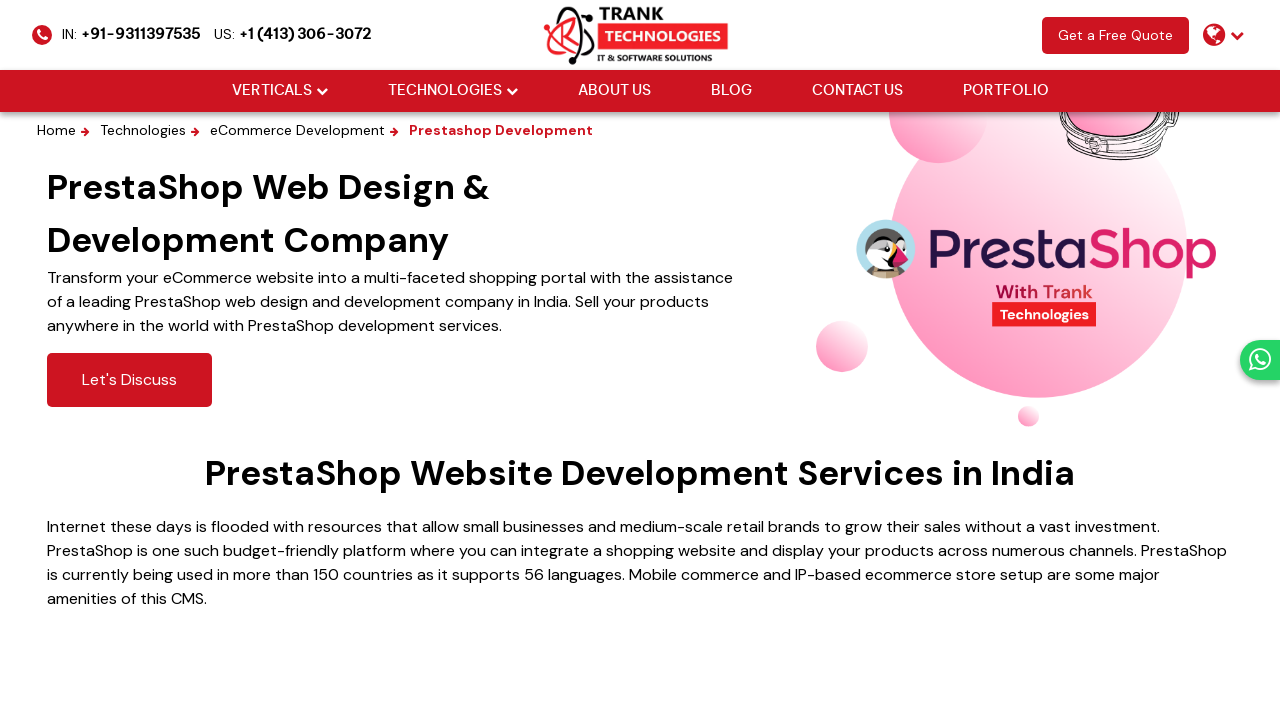